Tests dynamic controls by clicking Remove button, verifying "It's gone!" message appears, then clicking Add button and verifying the message is displayed

Starting URL: https://the-internet.herokuapp.com/dynamic_controls

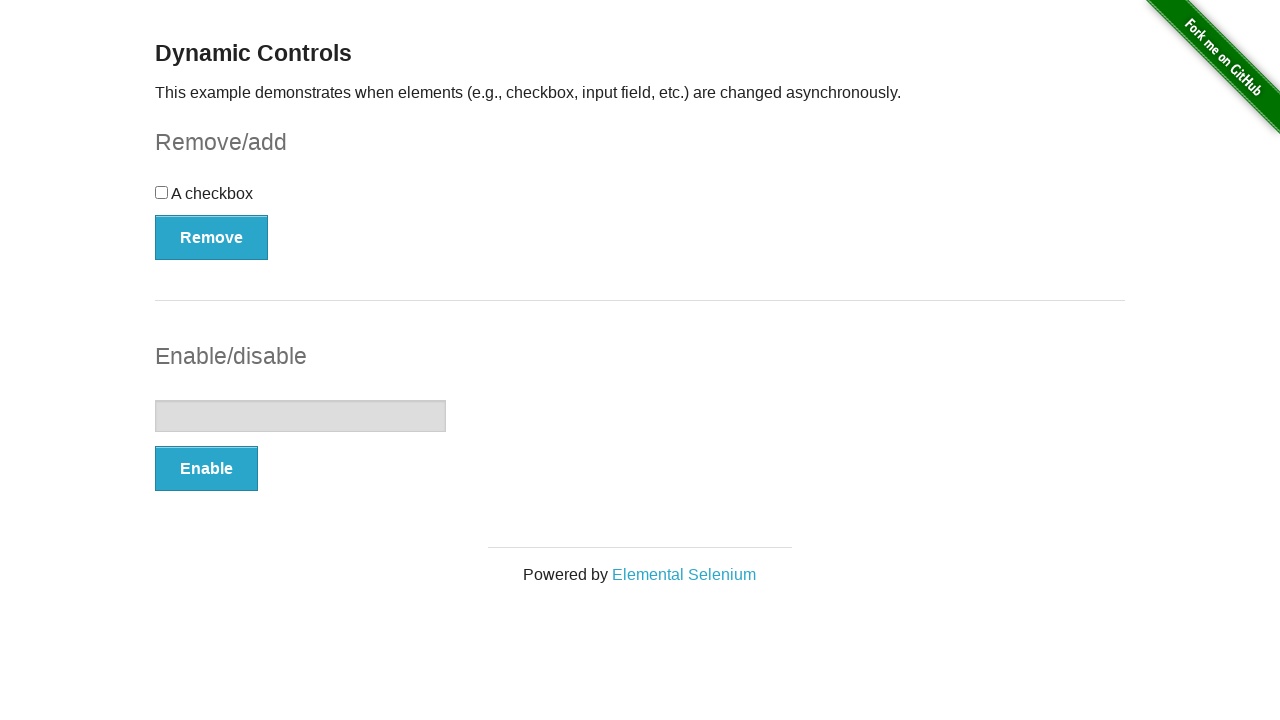

Navigated to dynamic controls test page
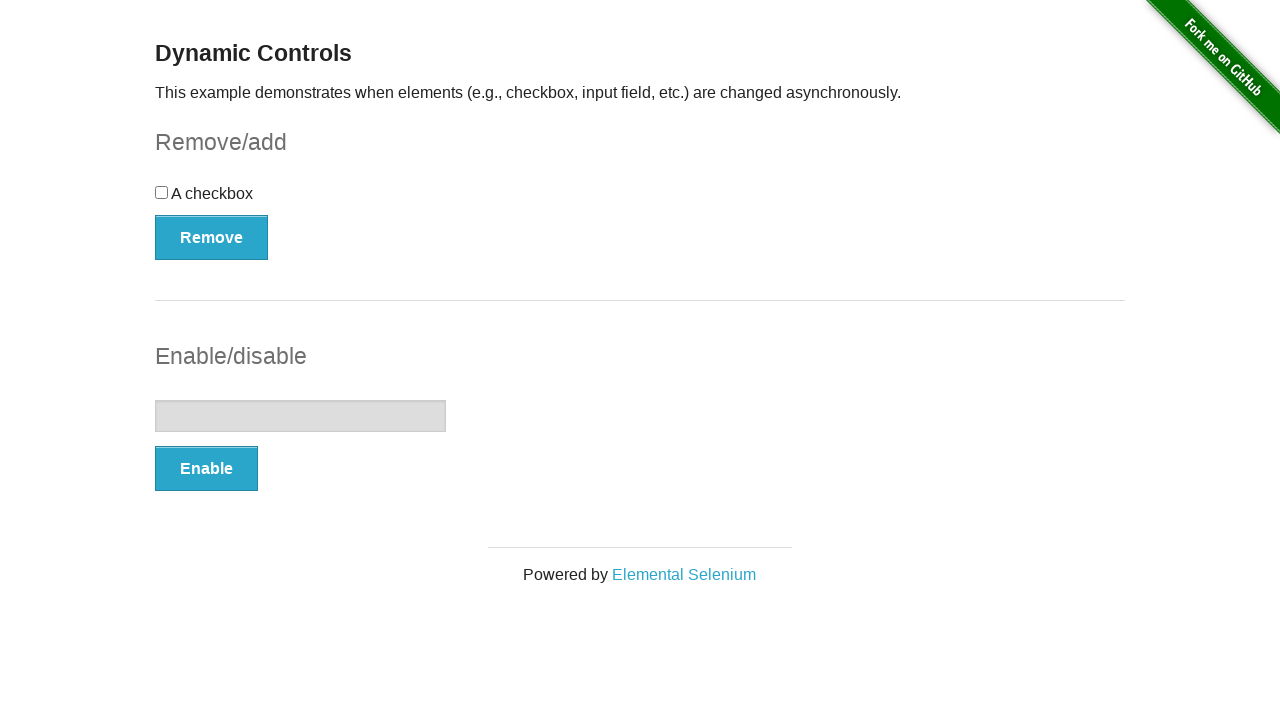

Clicked Remove button at (212, 237) on xpath=//*[text()='Remove']
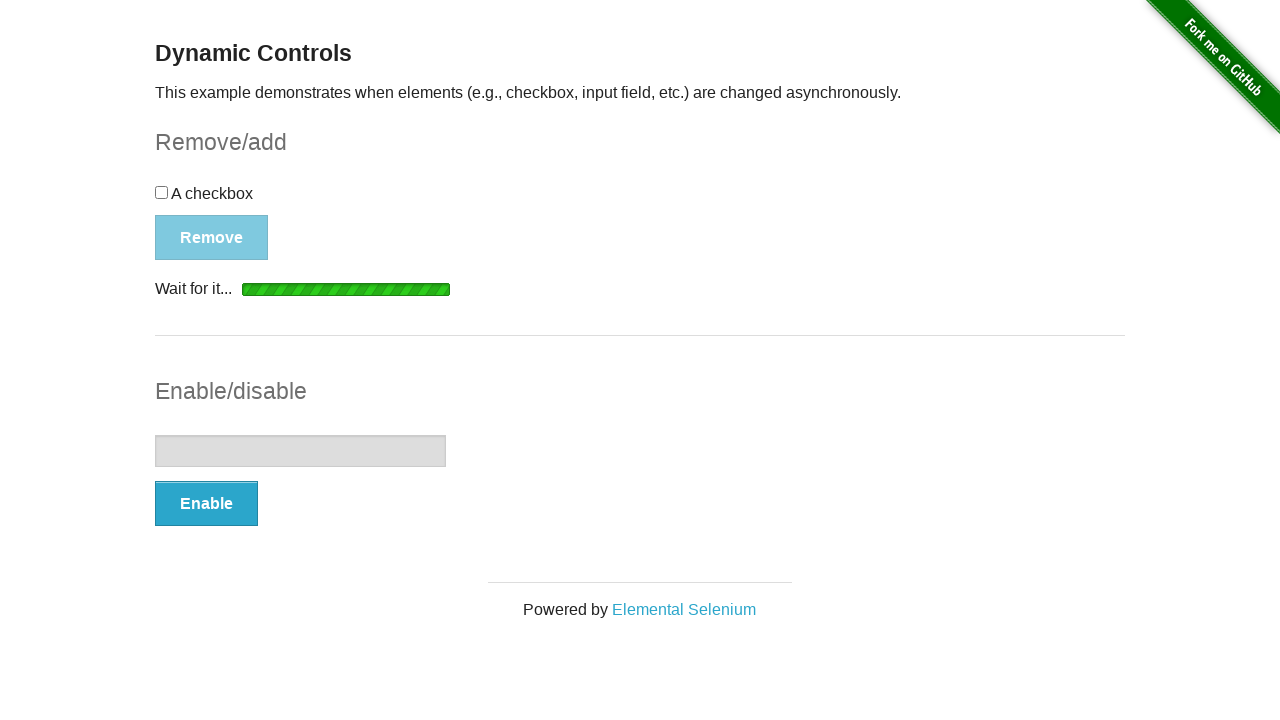

Waited for 'It's gone!' message to appear
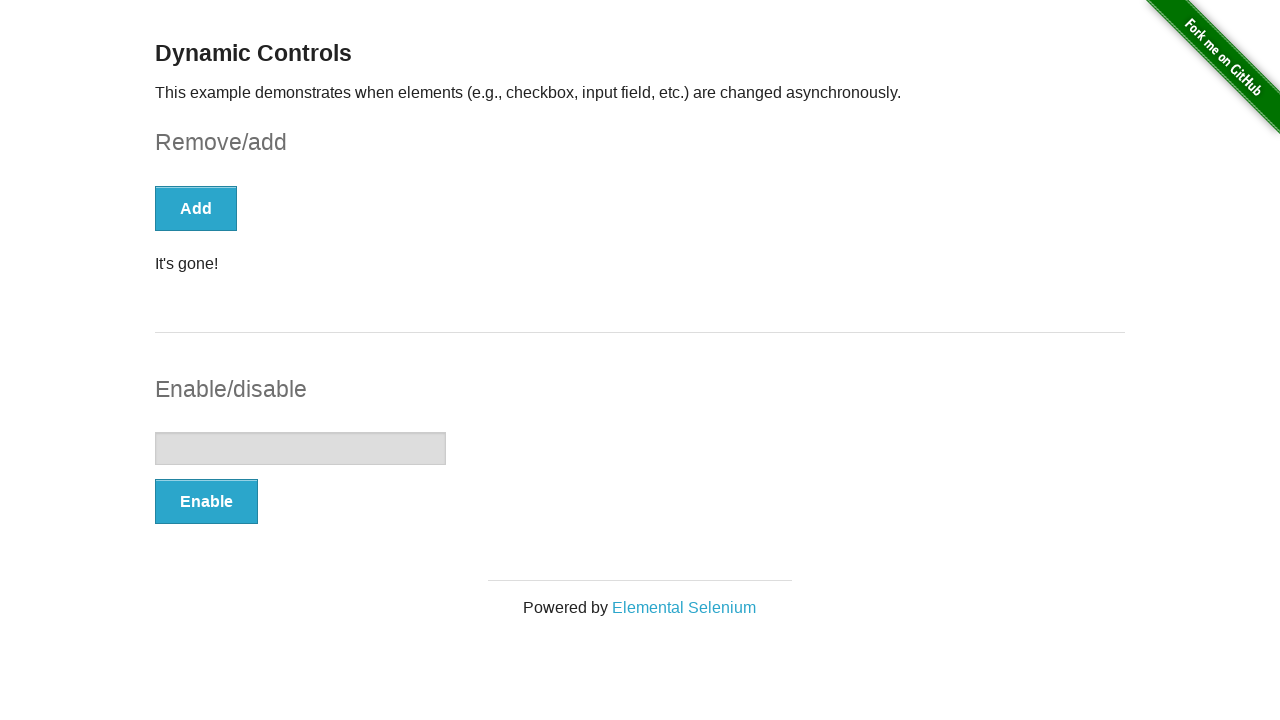

Verified 'It's gone!' message is visible
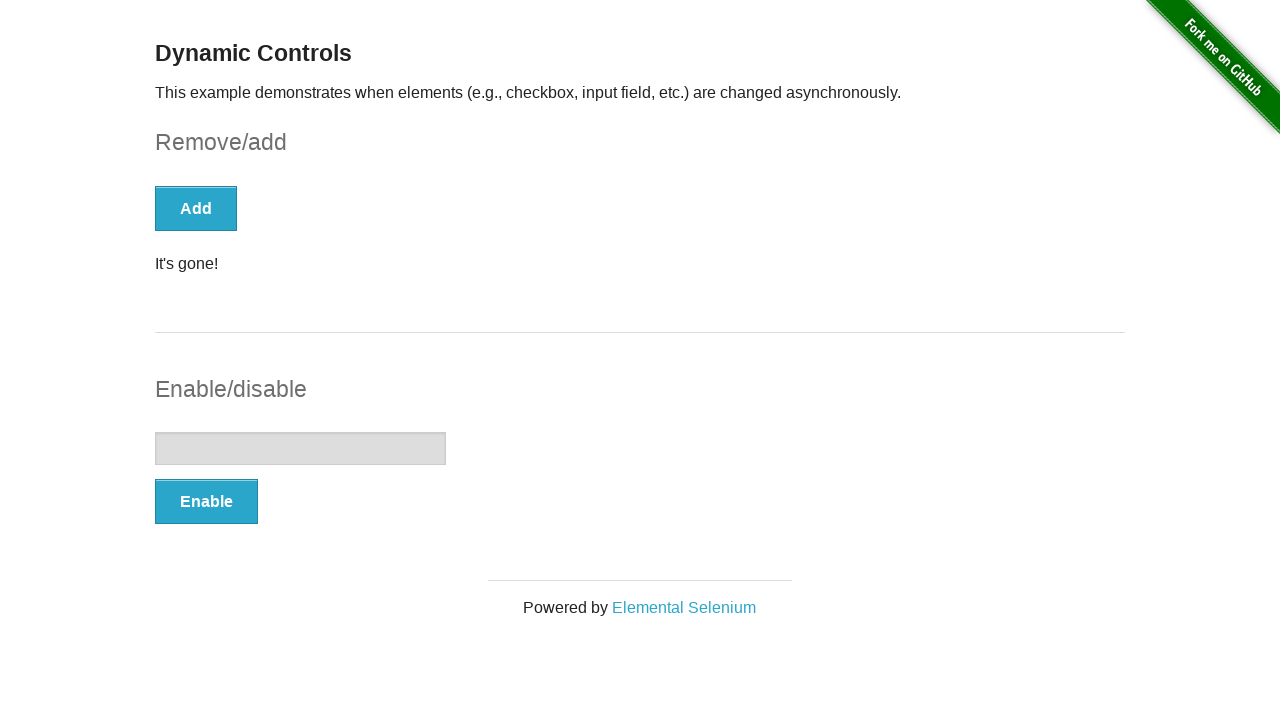

Clicked Add button at (196, 208) on xpath=//*[text()='Add']
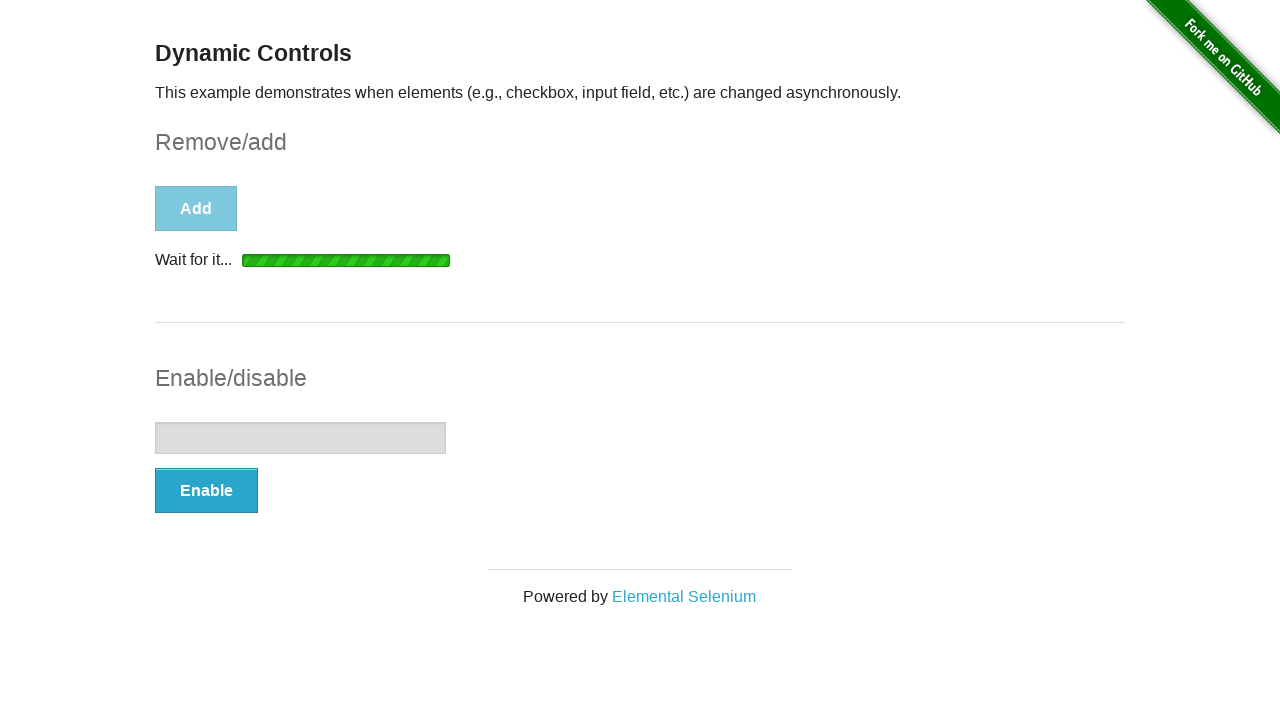

Waited for message element to appear
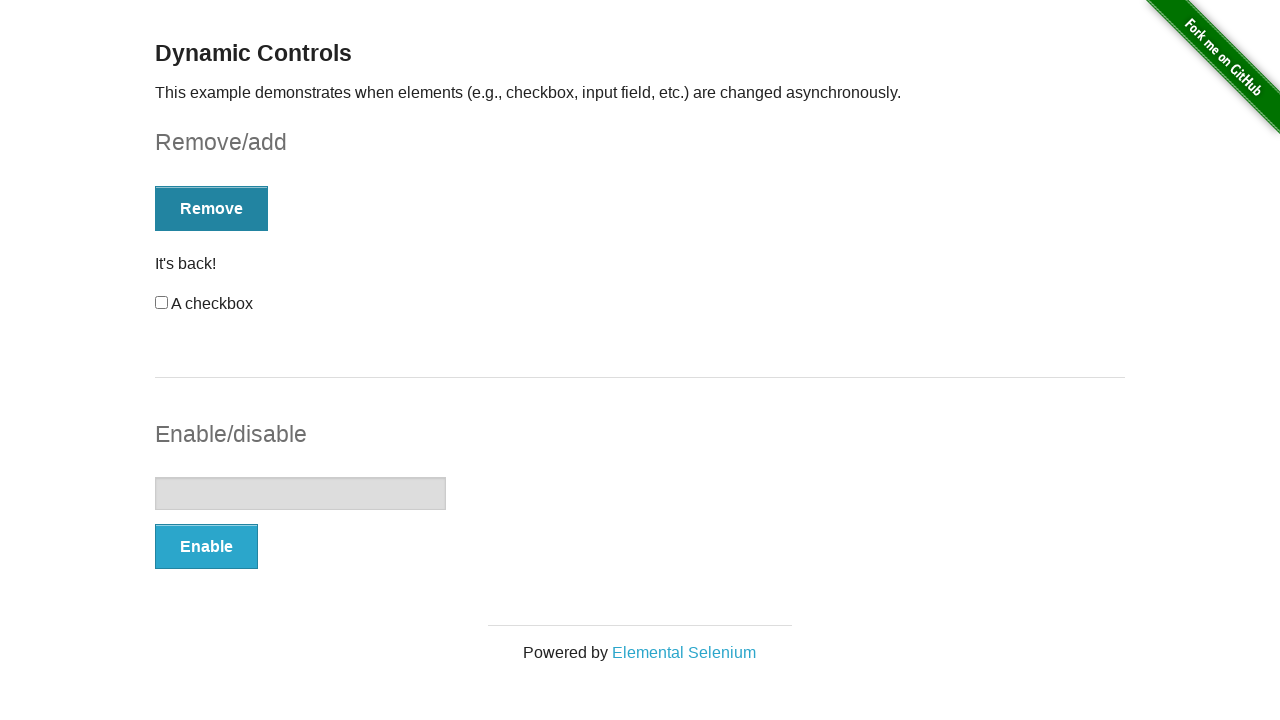

Verified message element is visible
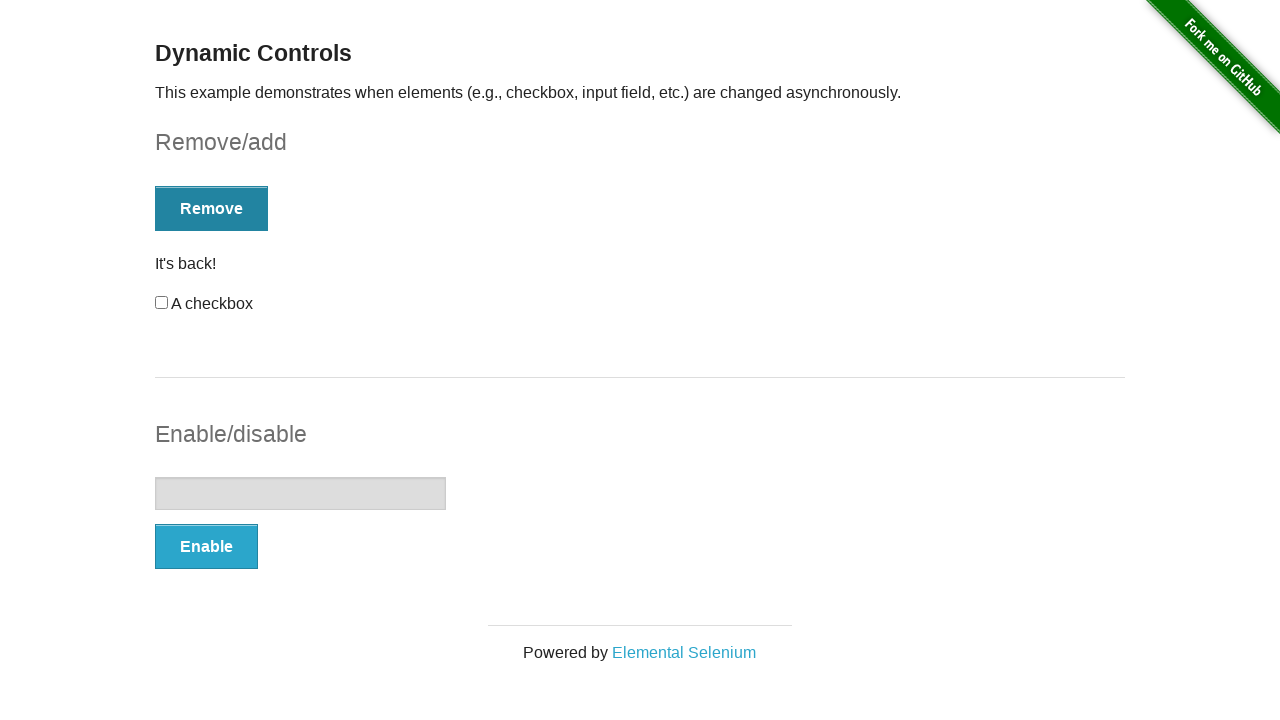

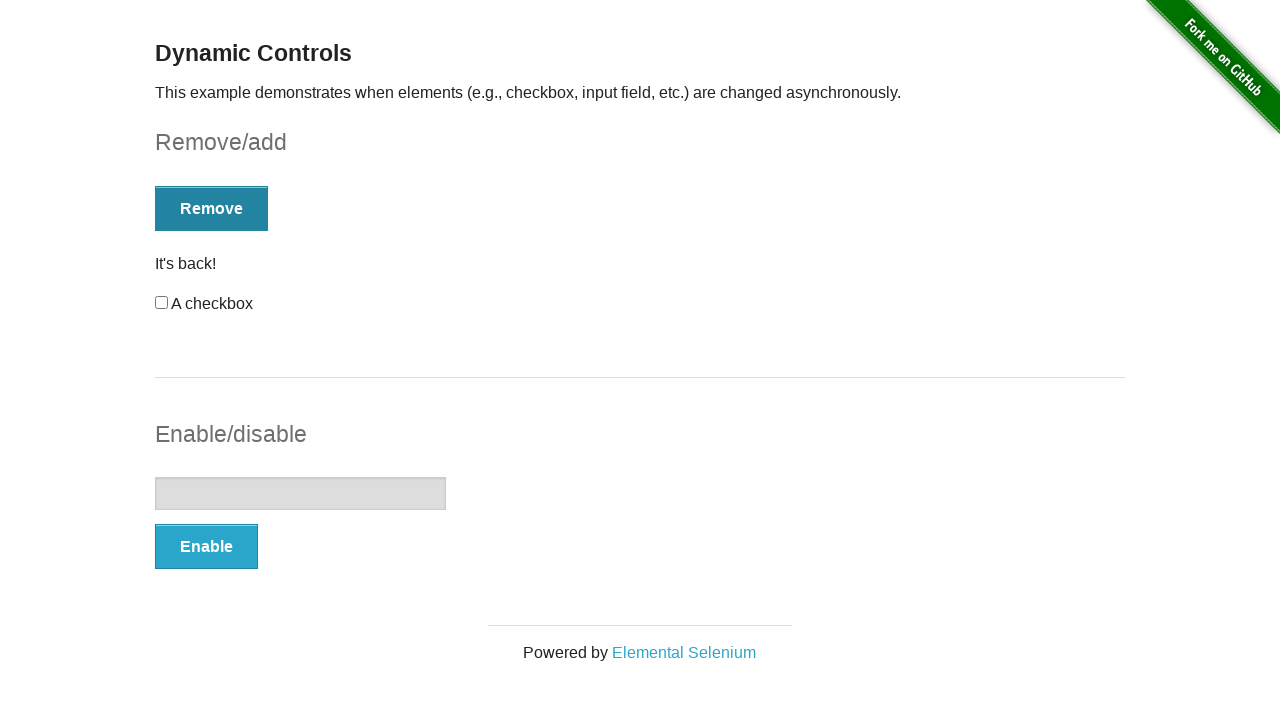